Tests adding a Samsung Galaxy S6 phone to cart and verifying it appears in the cart

Starting URL: https://www.demoblaze.com/

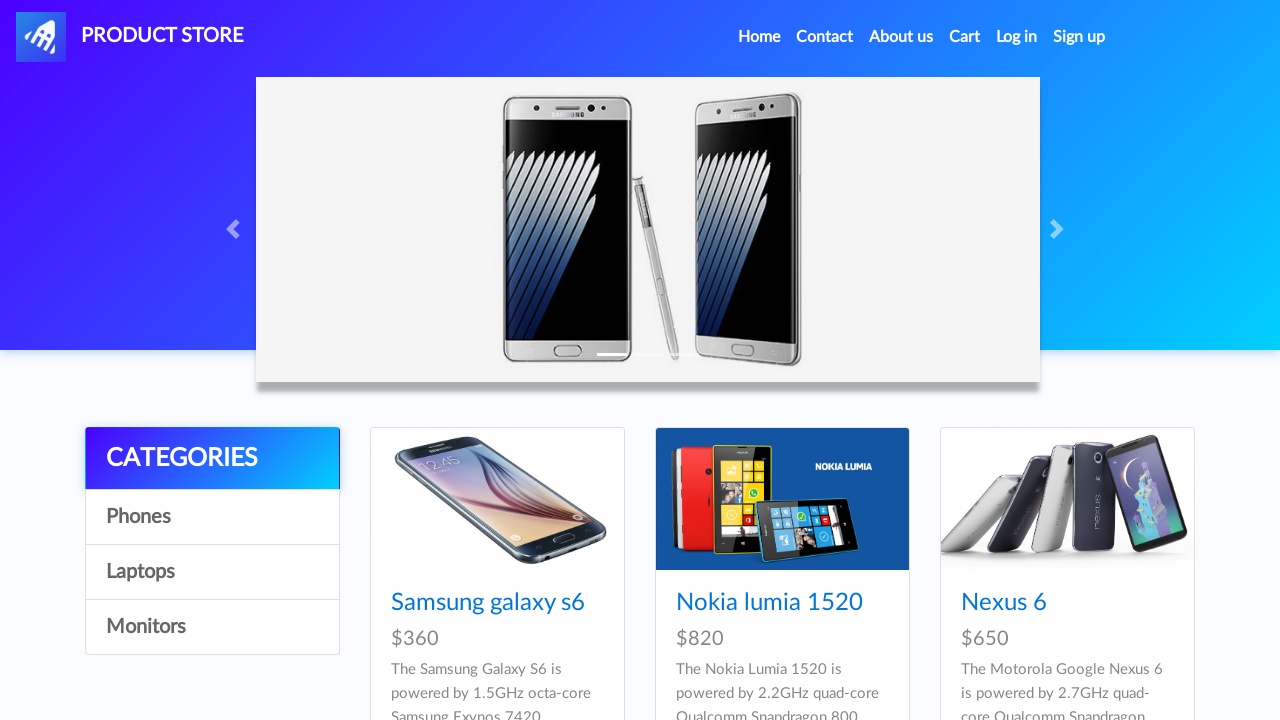

Clicked on Phones category at (212, 517) on a:has-text('Phones')
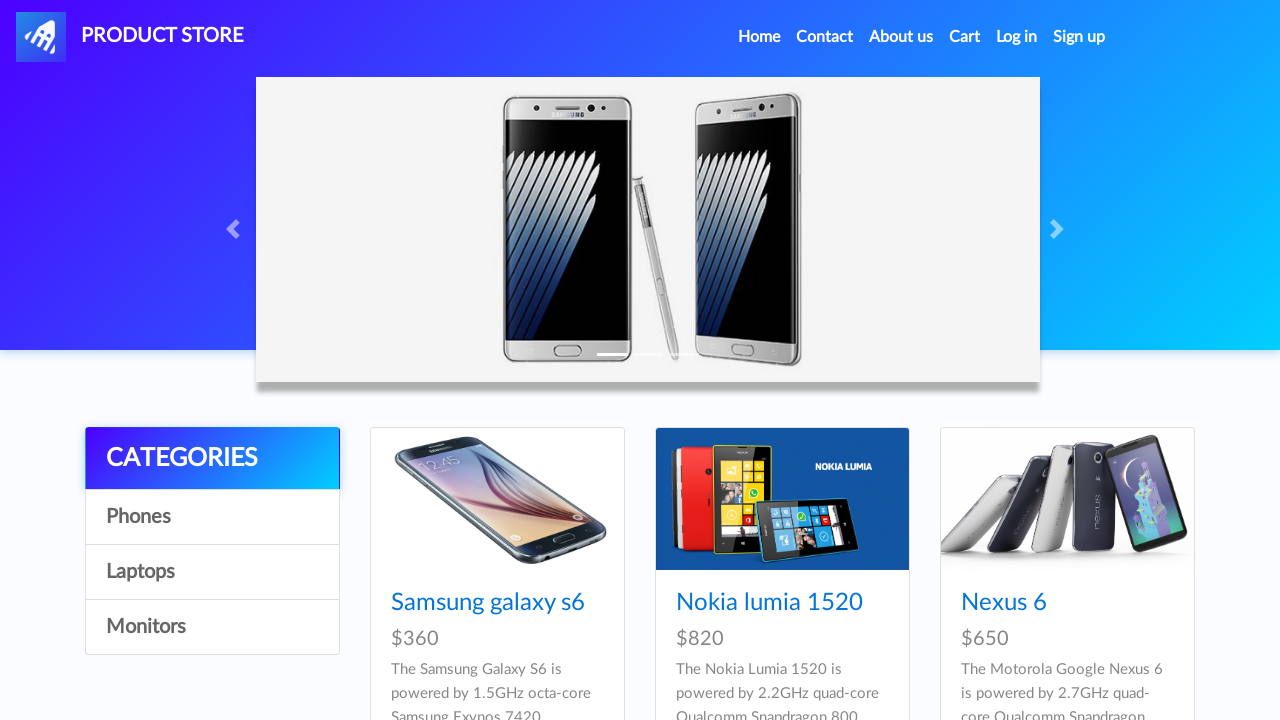

Products loaded in Phones category
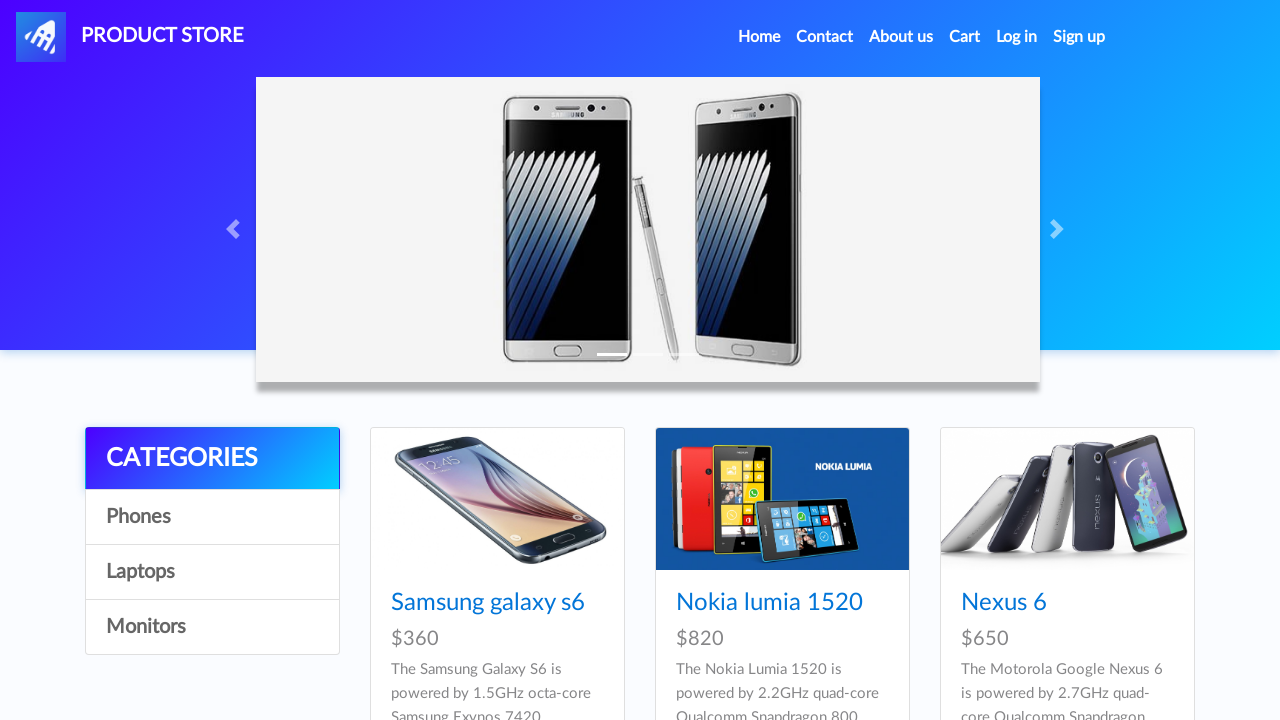

Clicked on Samsung Galaxy S6 product at (488, 603) on a:has-text('Samsung galaxy s6')
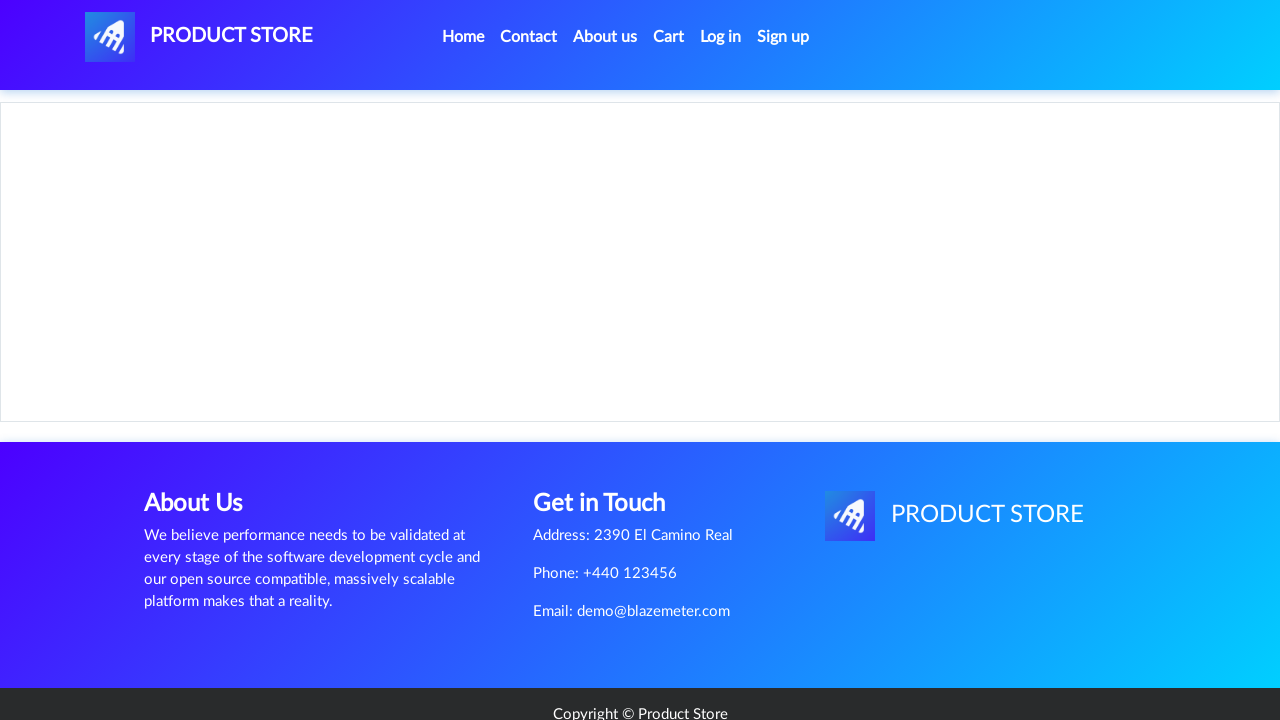

Product details page loaded with Add to cart button
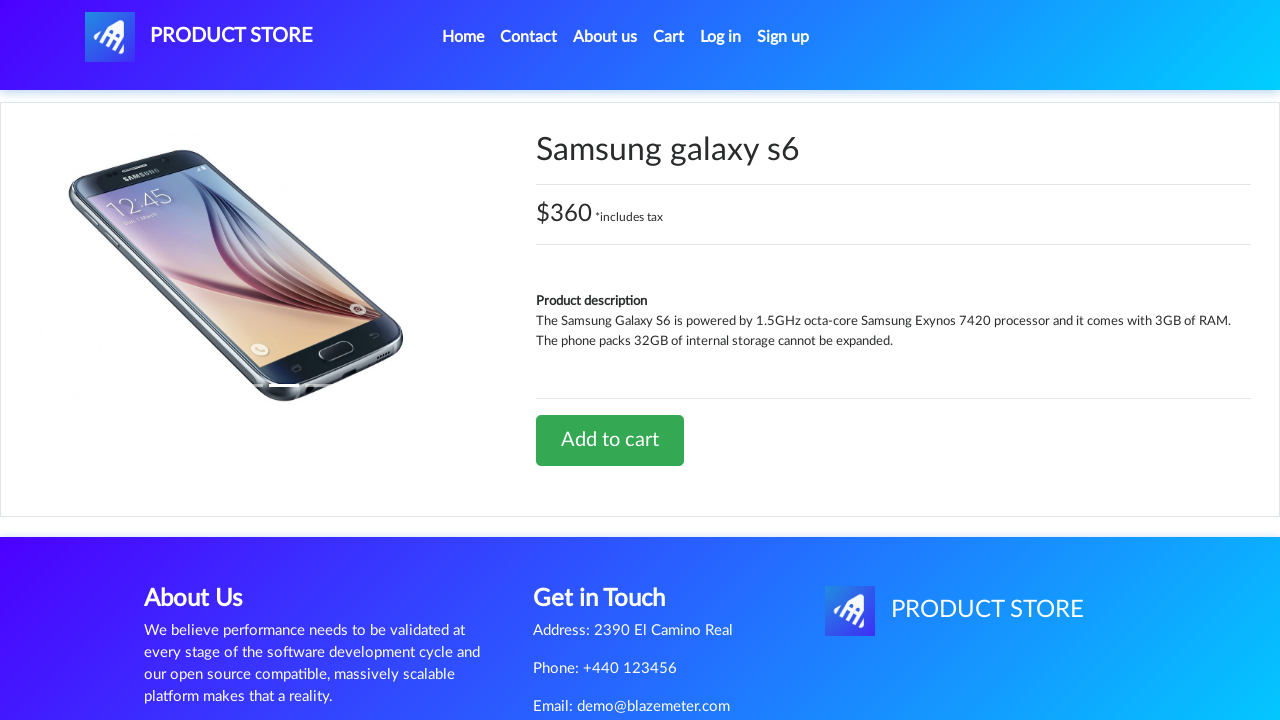

Clicked Add to cart button for Samsung Galaxy S6 at (610, 440) on a:has-text('Add to cart')
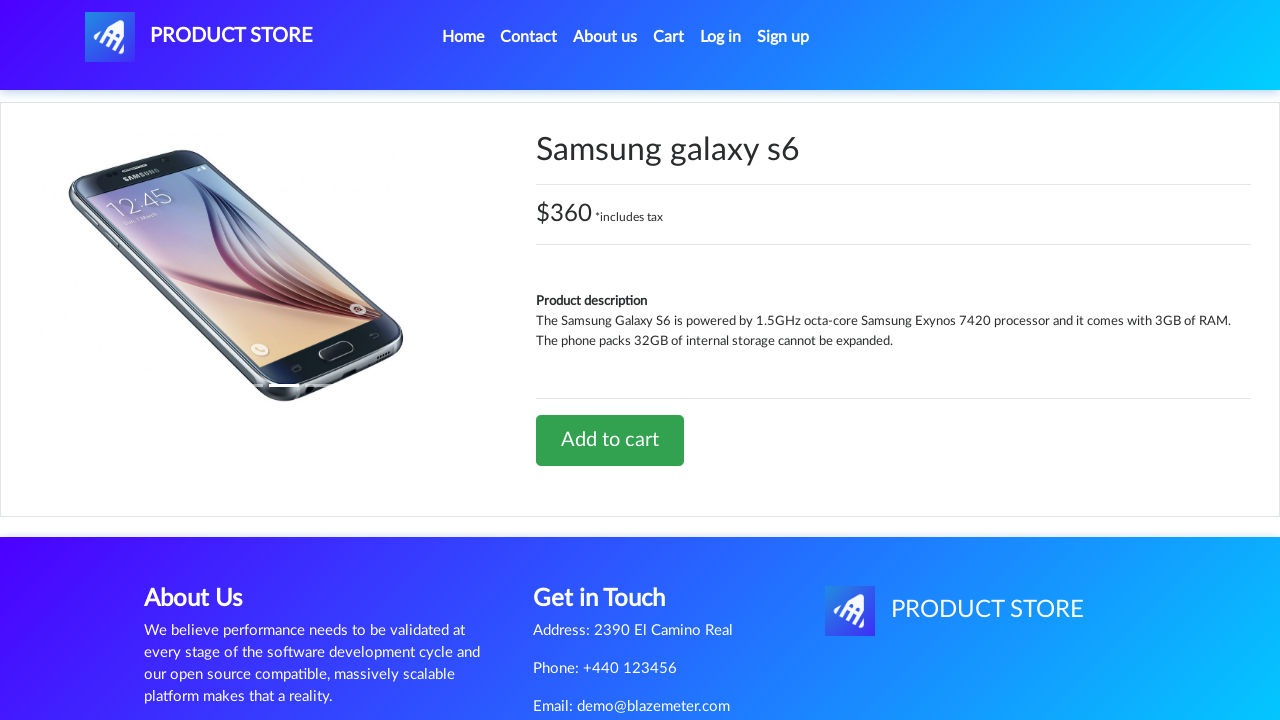

Accepted confirmation alert and waited for processing
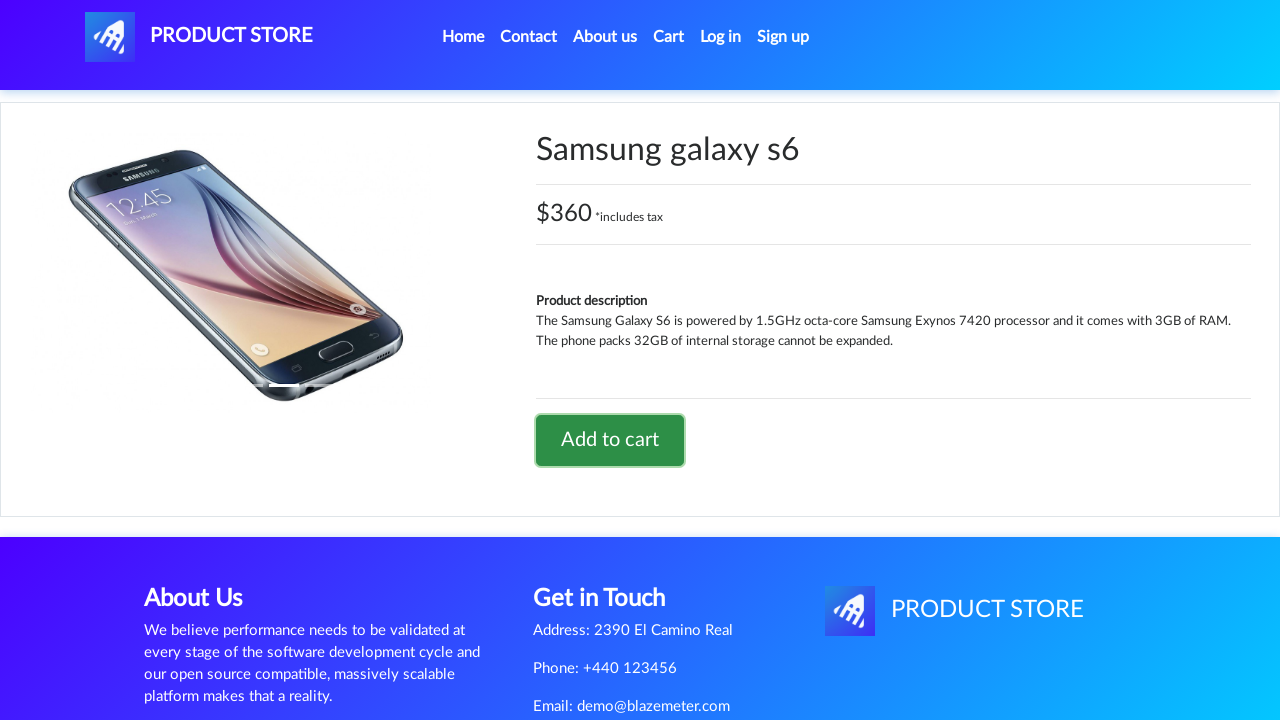

Clicked on Cart button to view cart at (669, 37) on #cartur
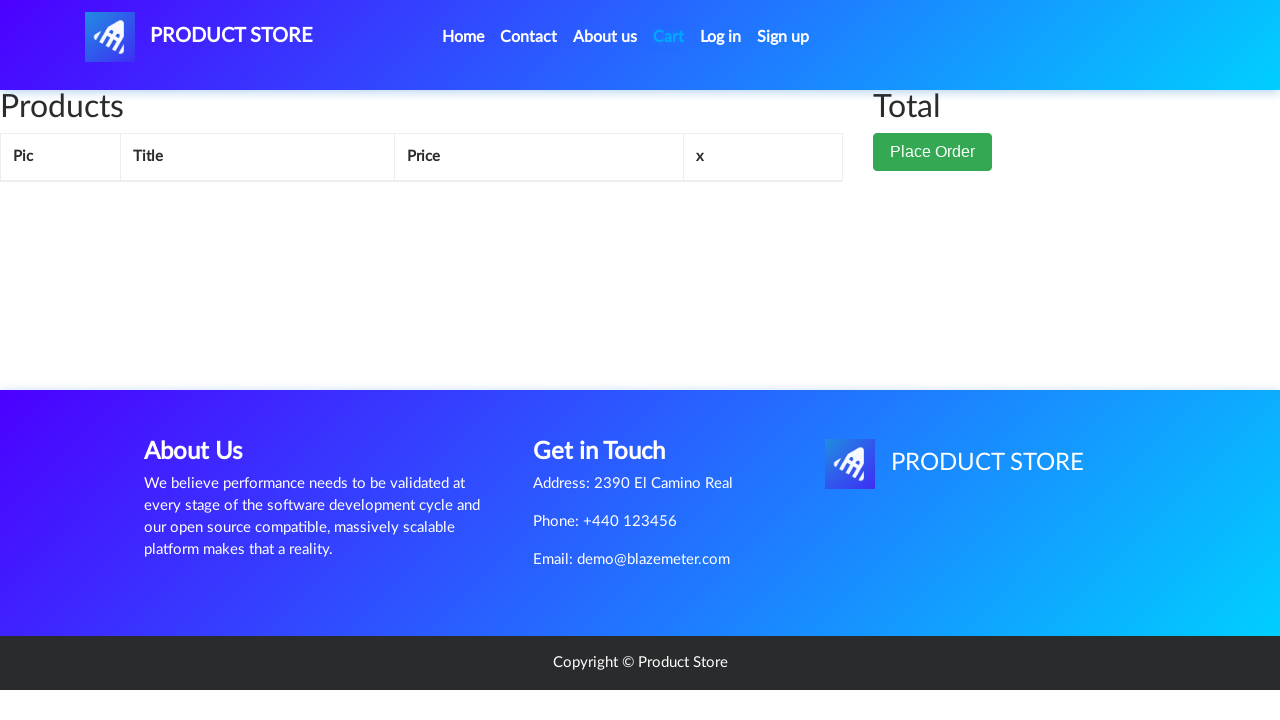

Cart page loaded with items table
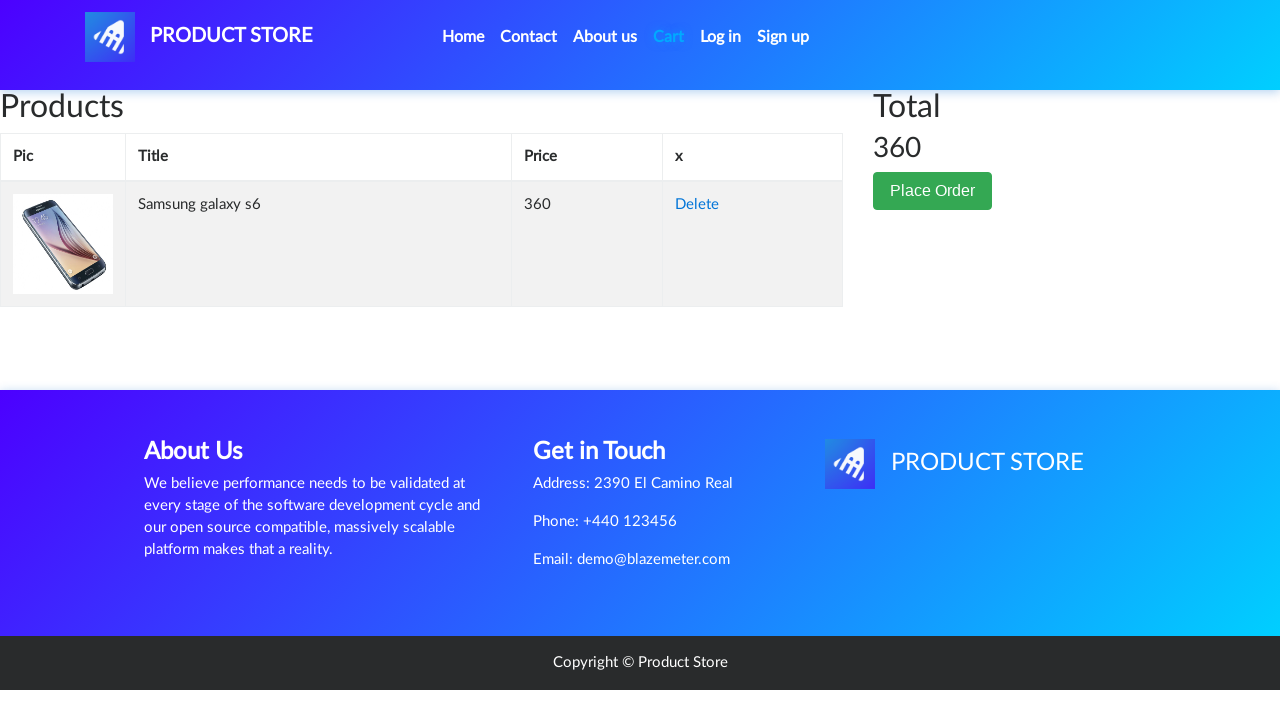

Verified that Samsung Galaxy S6 appears in cart (items count > 0)
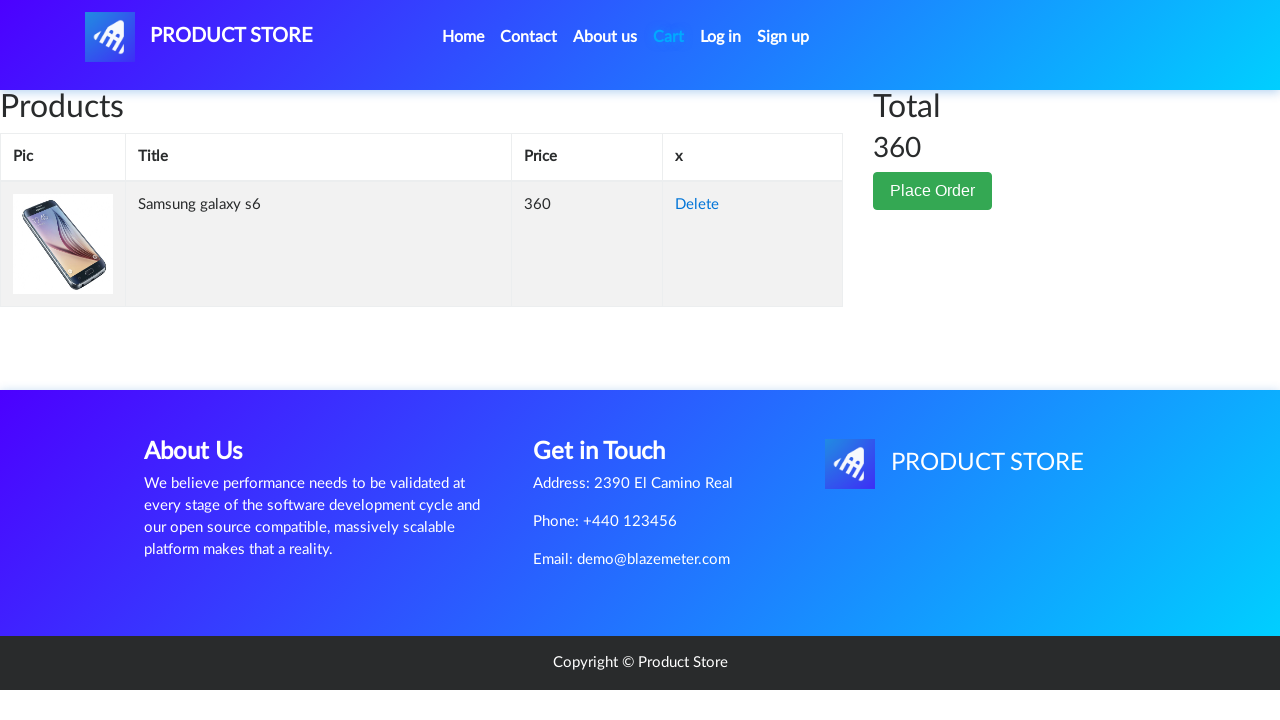

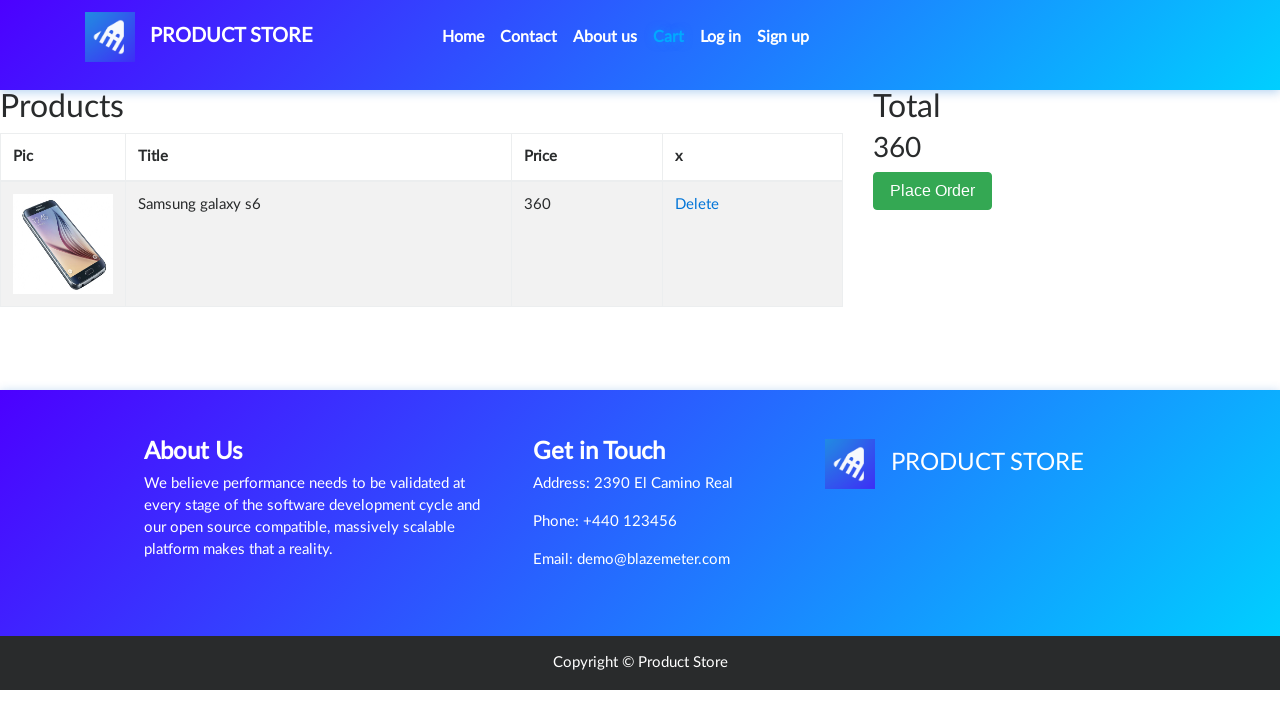